Selects Option 1 from a dropdown using index-based selection

Starting URL: https://testcenter.techproeducation.com/index.php?page=dropdown

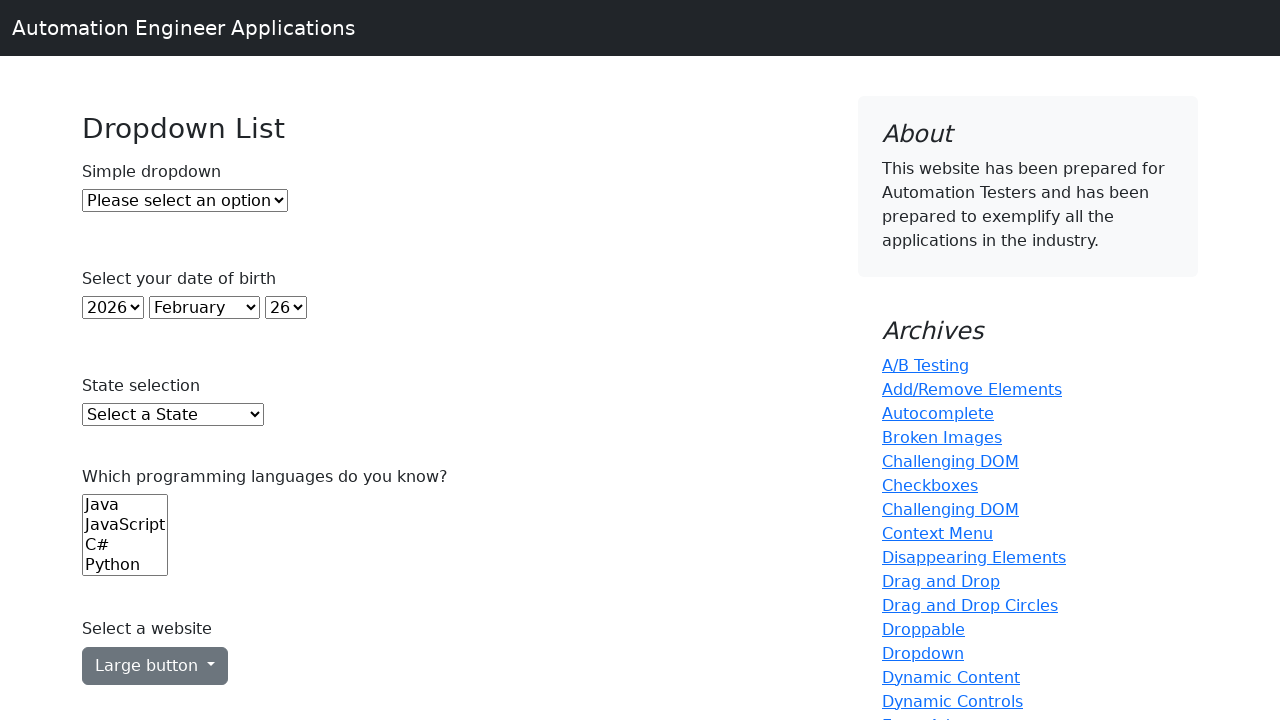

Navigated to dropdown test page
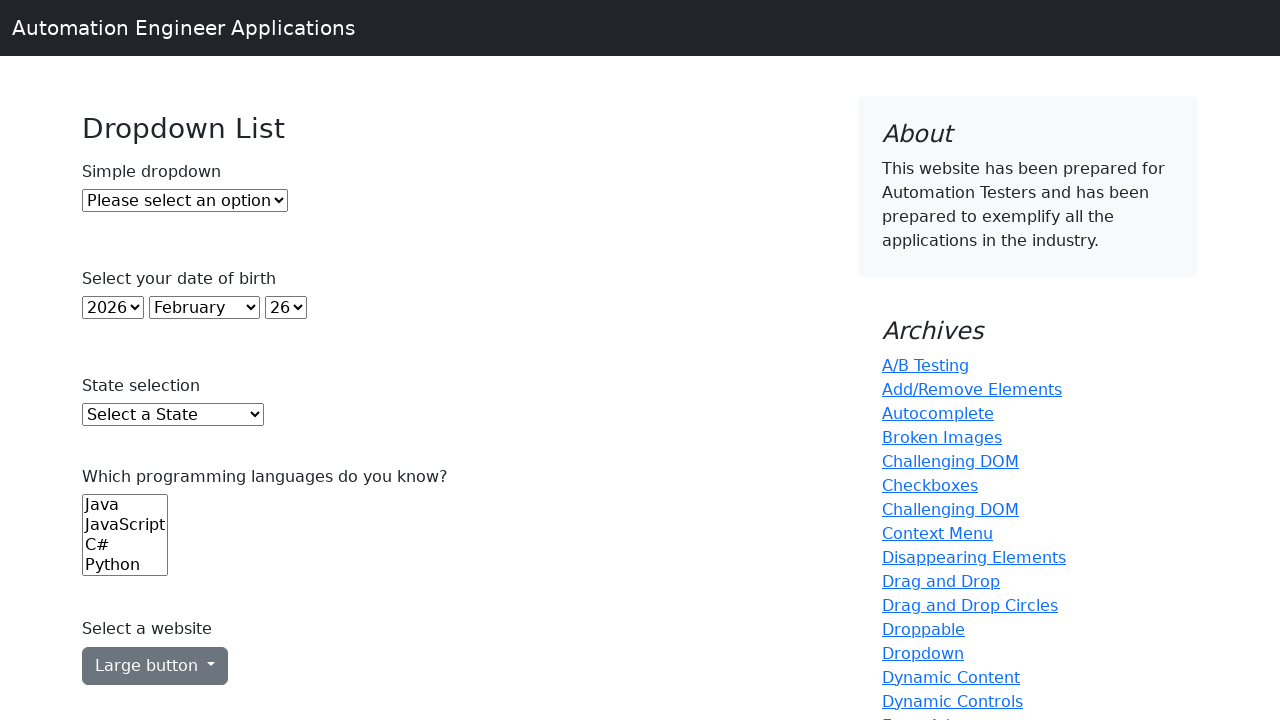

Located dropdown element by XPath
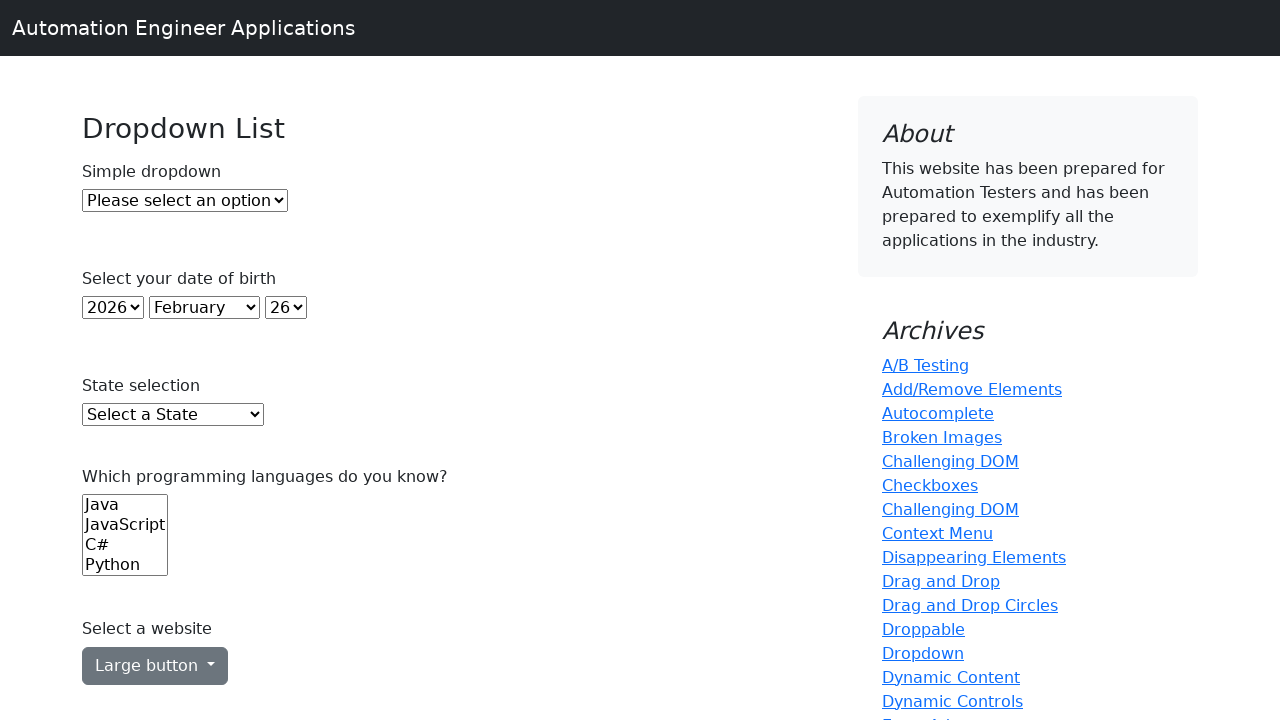

Selected Option 1 from dropdown using index-based selection on (//select[@id='dropdown'])[1]
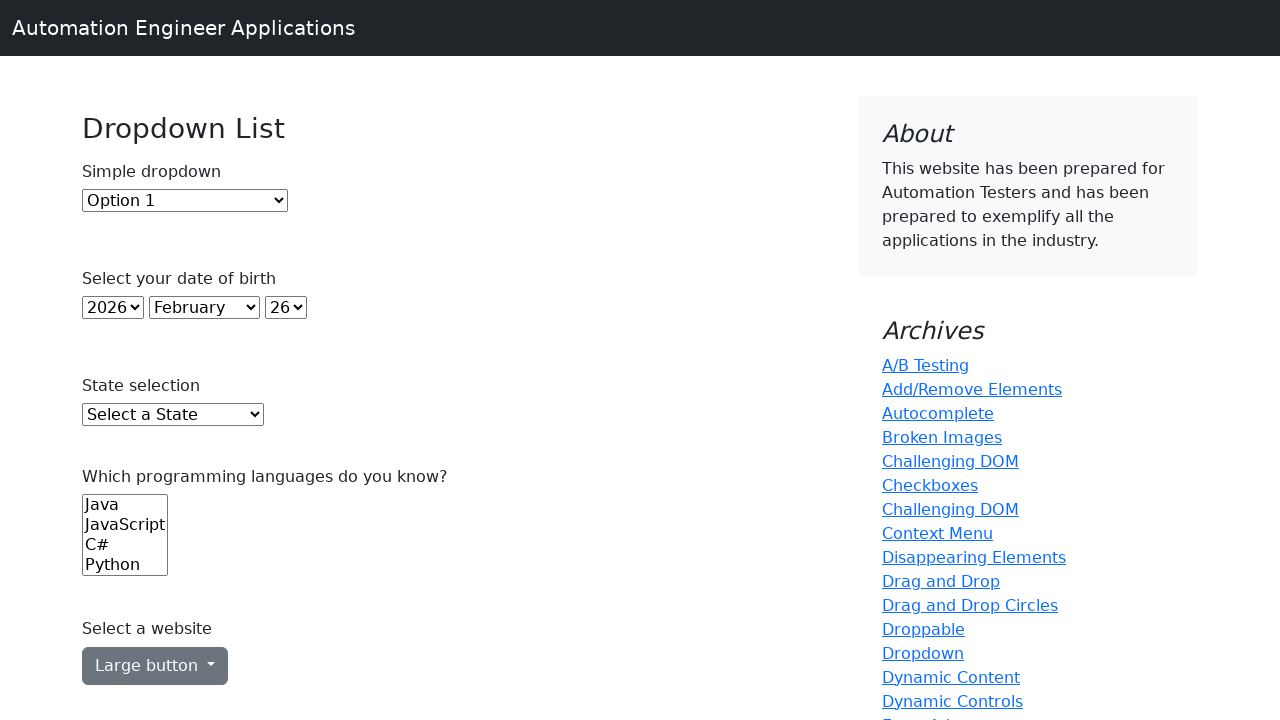

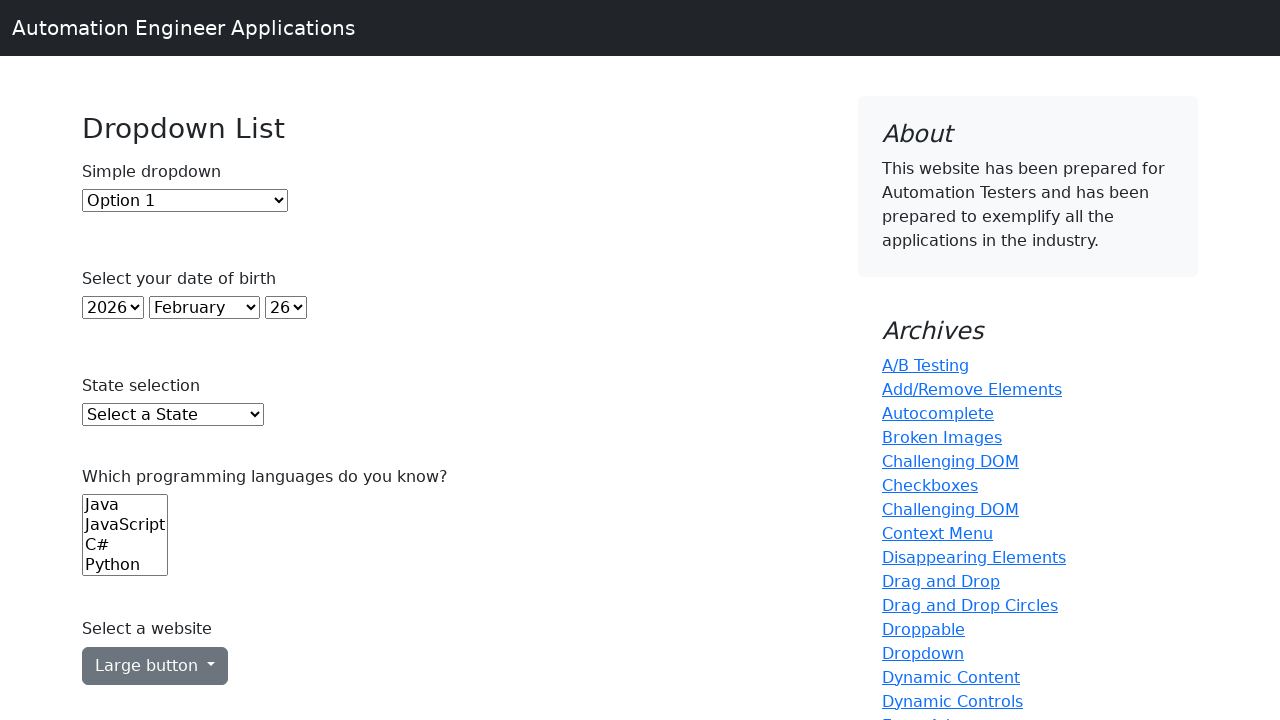